Tests a math calculation form by reading two numbers, calculating their sum, selecting the result from a dropdown, and submitting the form

Starting URL: http://suninjuly.github.io/selects2.html

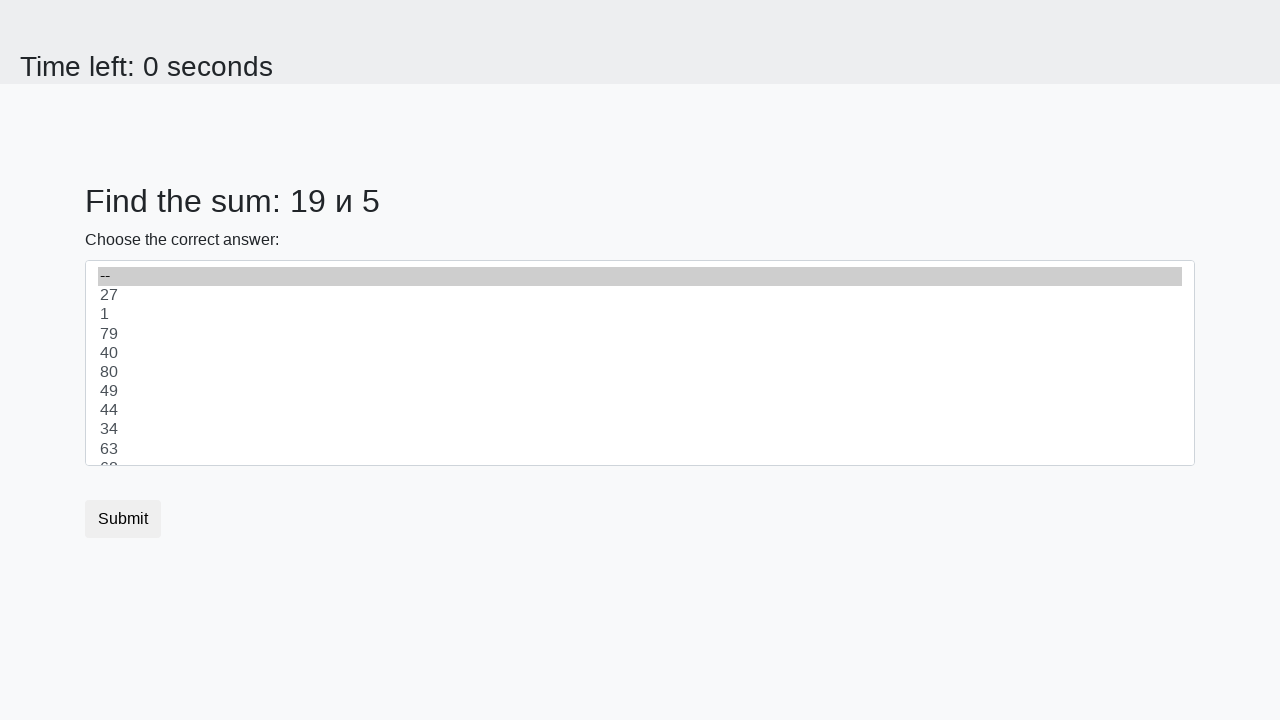

Located first number element (#num1)
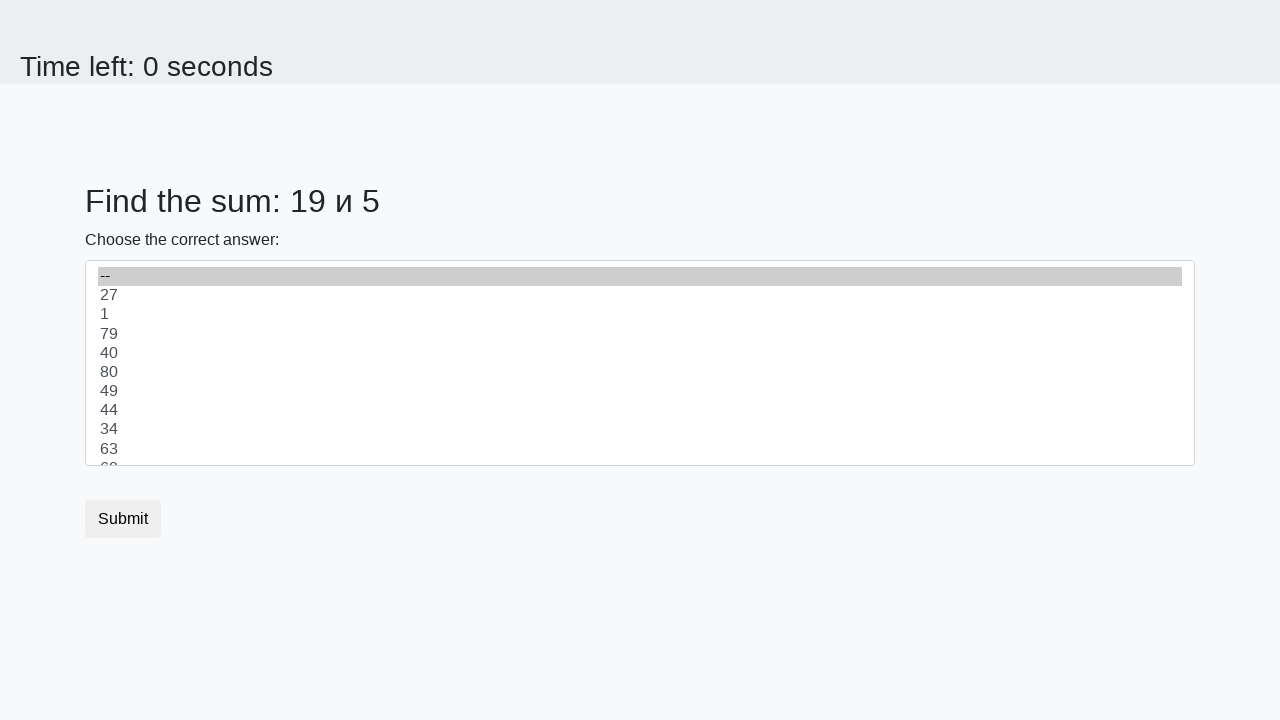

Located second number element (#num2)
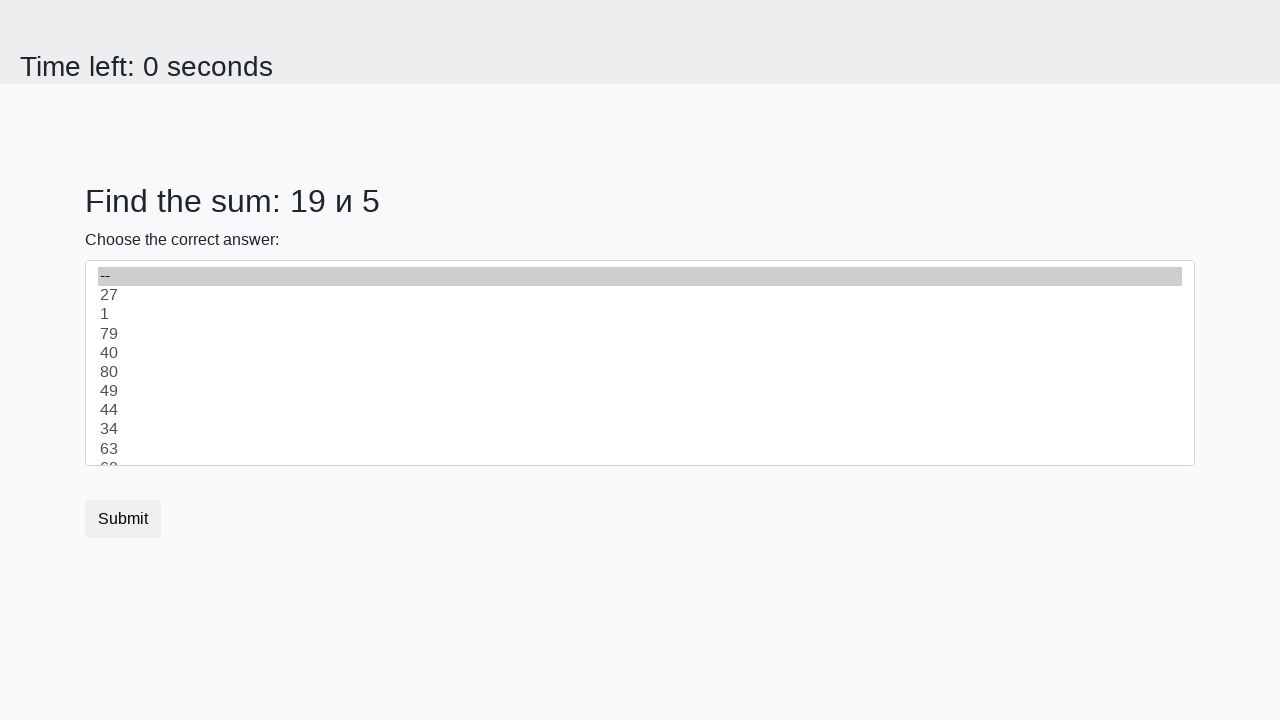

Retrieved first number: 19
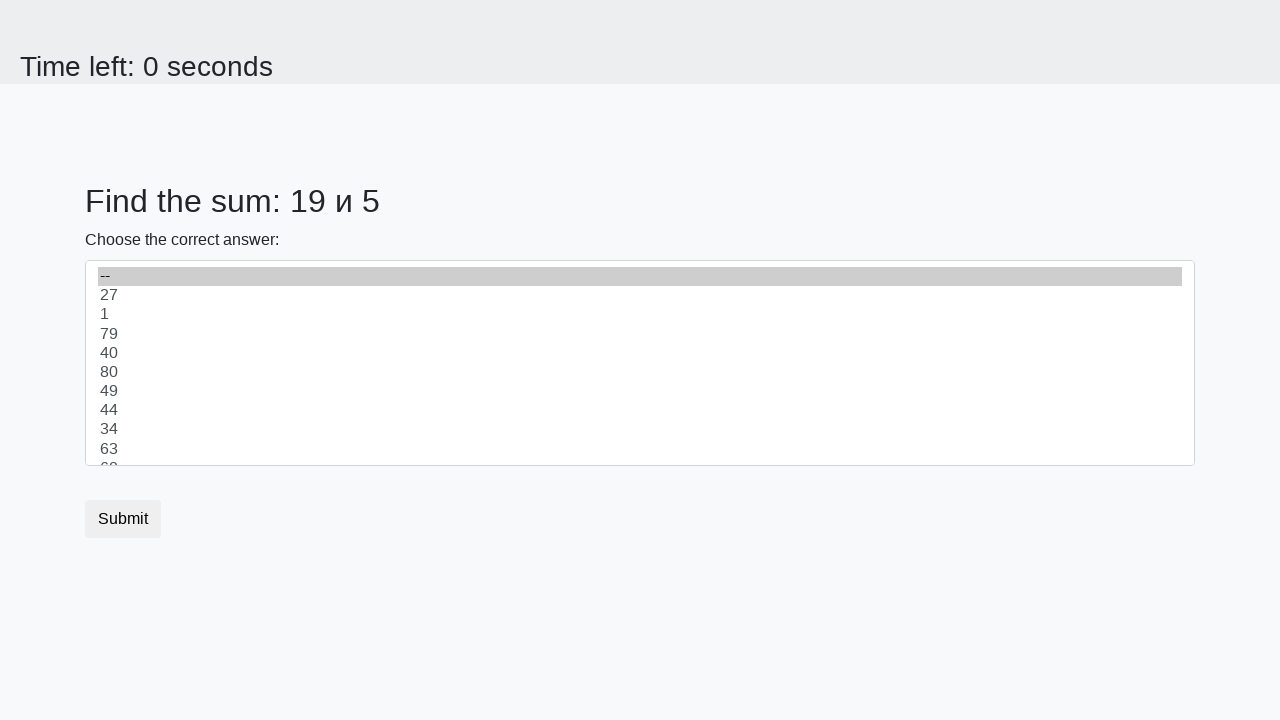

Retrieved second number: 5
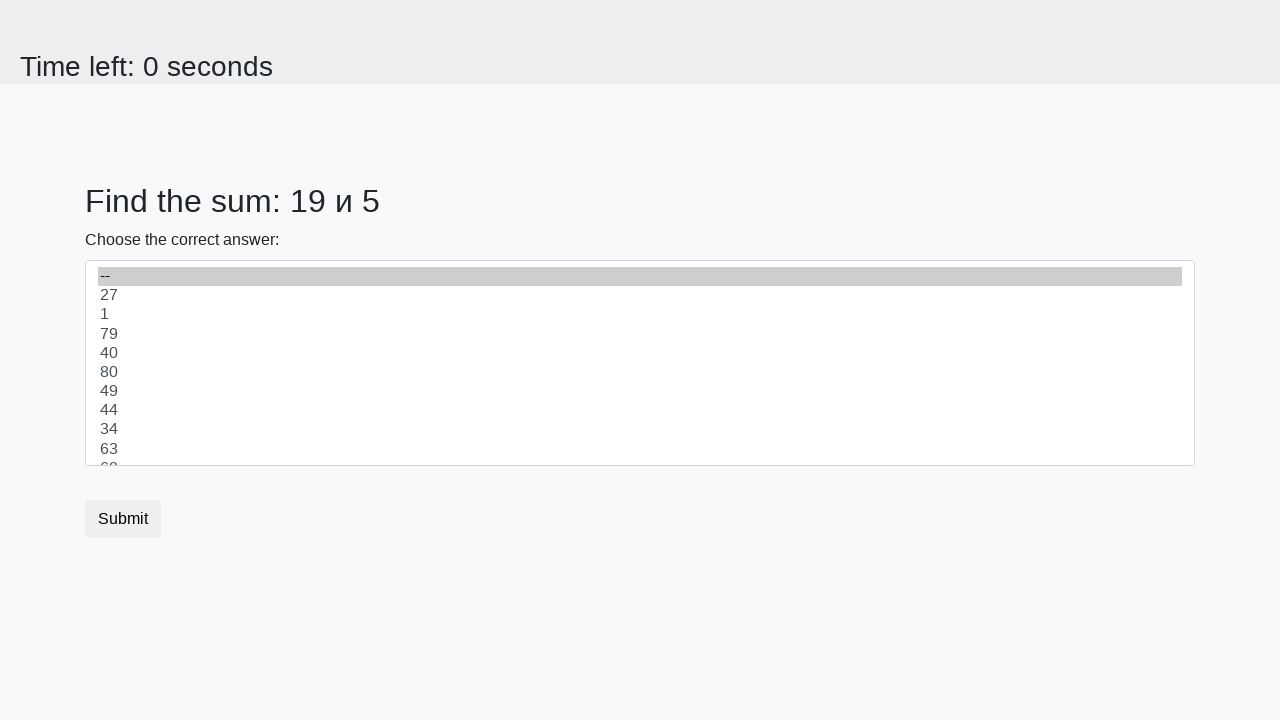

Calculated sum: 19 + 5 = 24
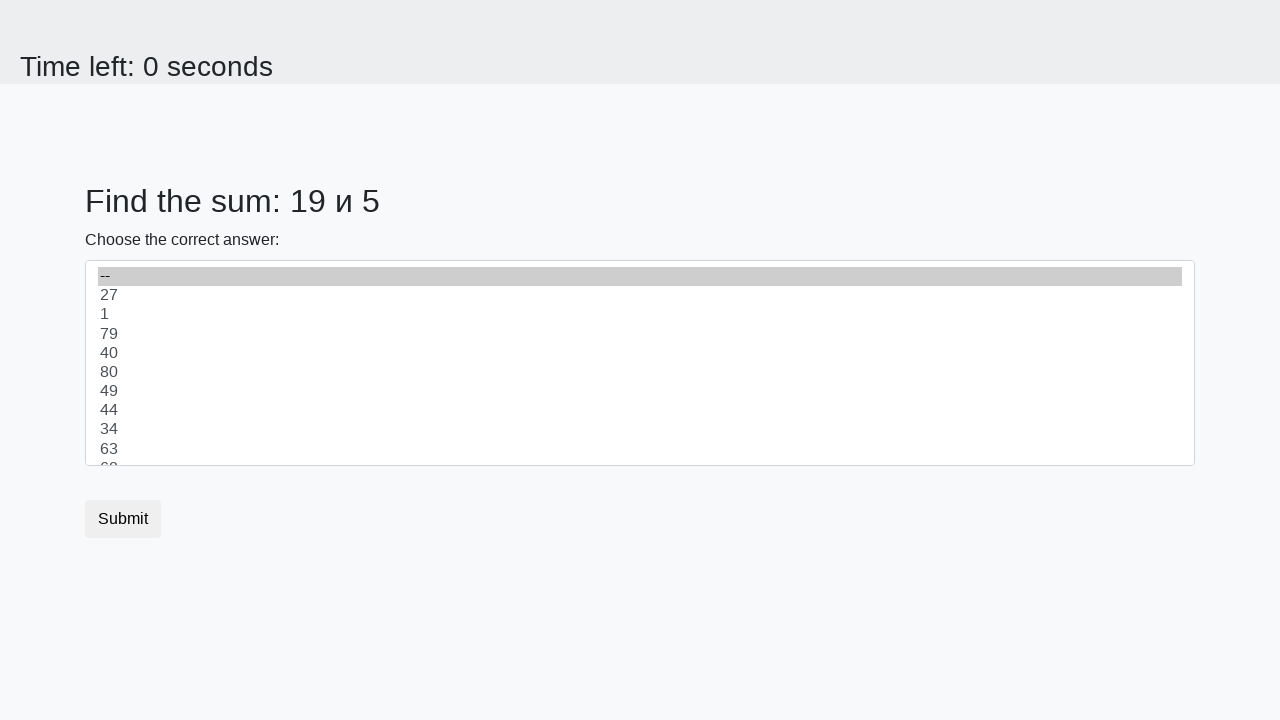

Selected calculated result 24 from dropdown on #dropdown
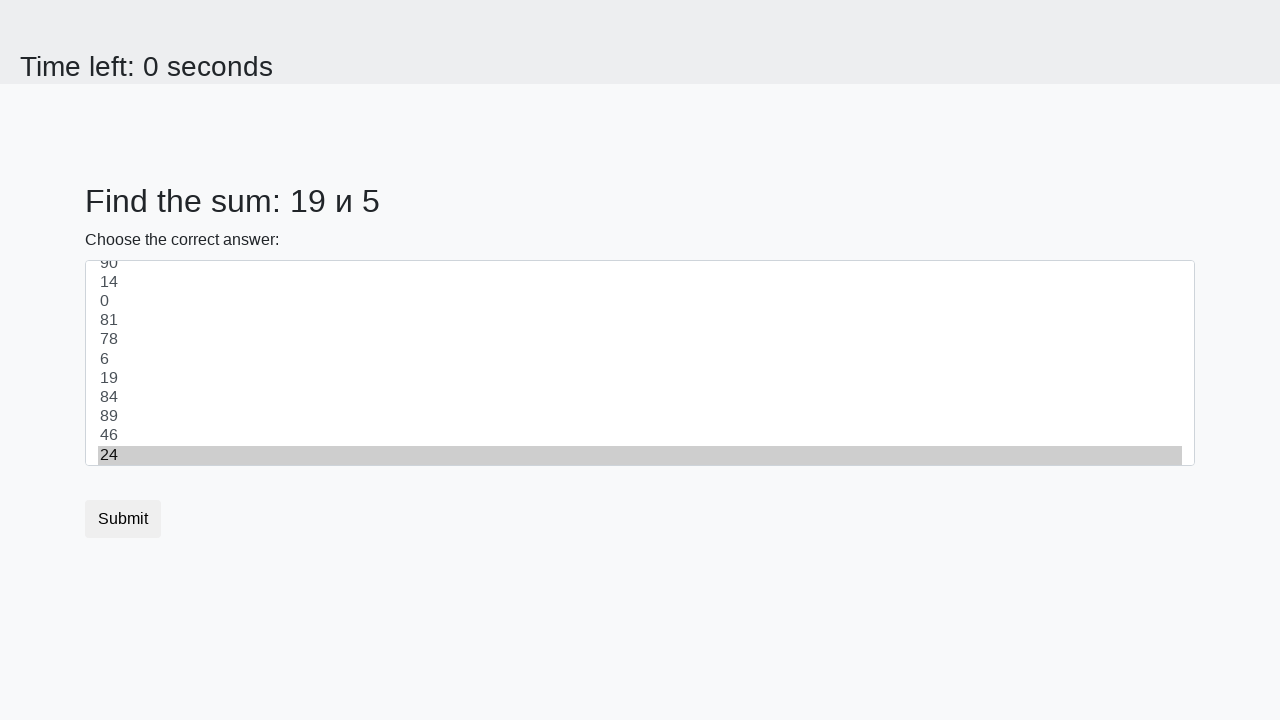

Clicked submit button at (123, 519) on .btn
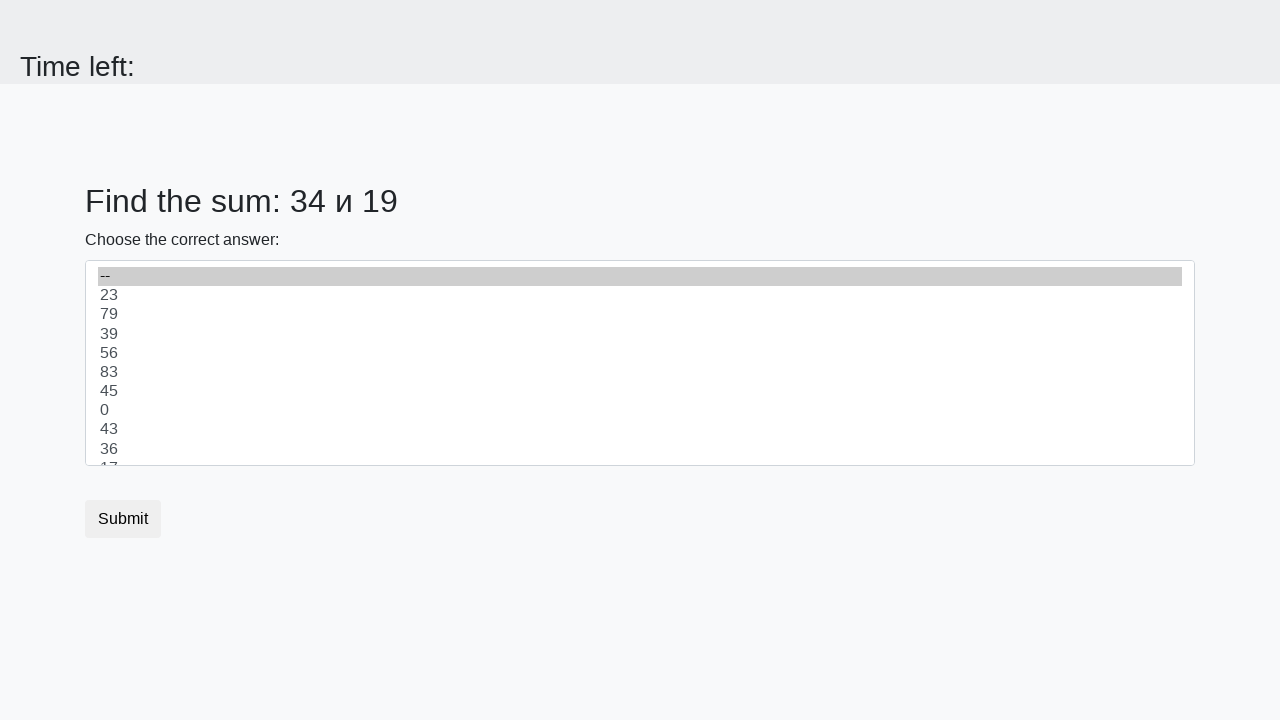

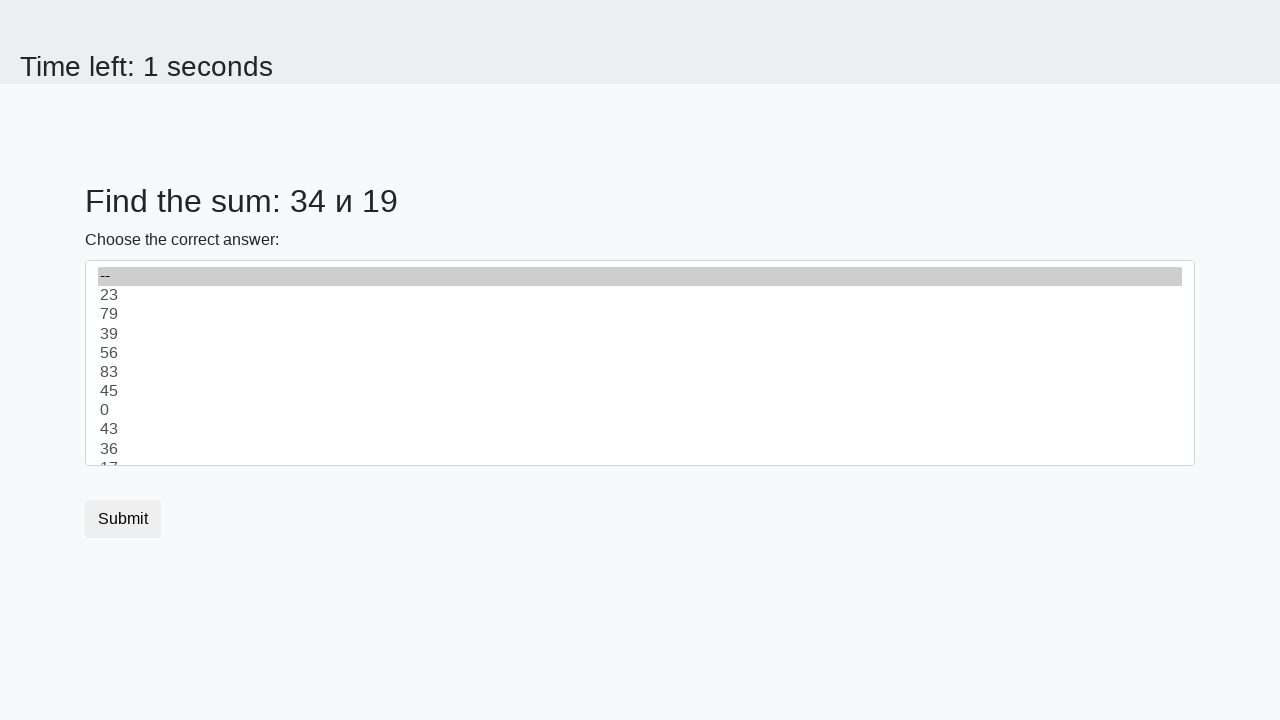